Navigates to the Park Operating Dates page via the mega menu and verifies the URL and page title are correct

Starting URL: https://bcparks.ca/

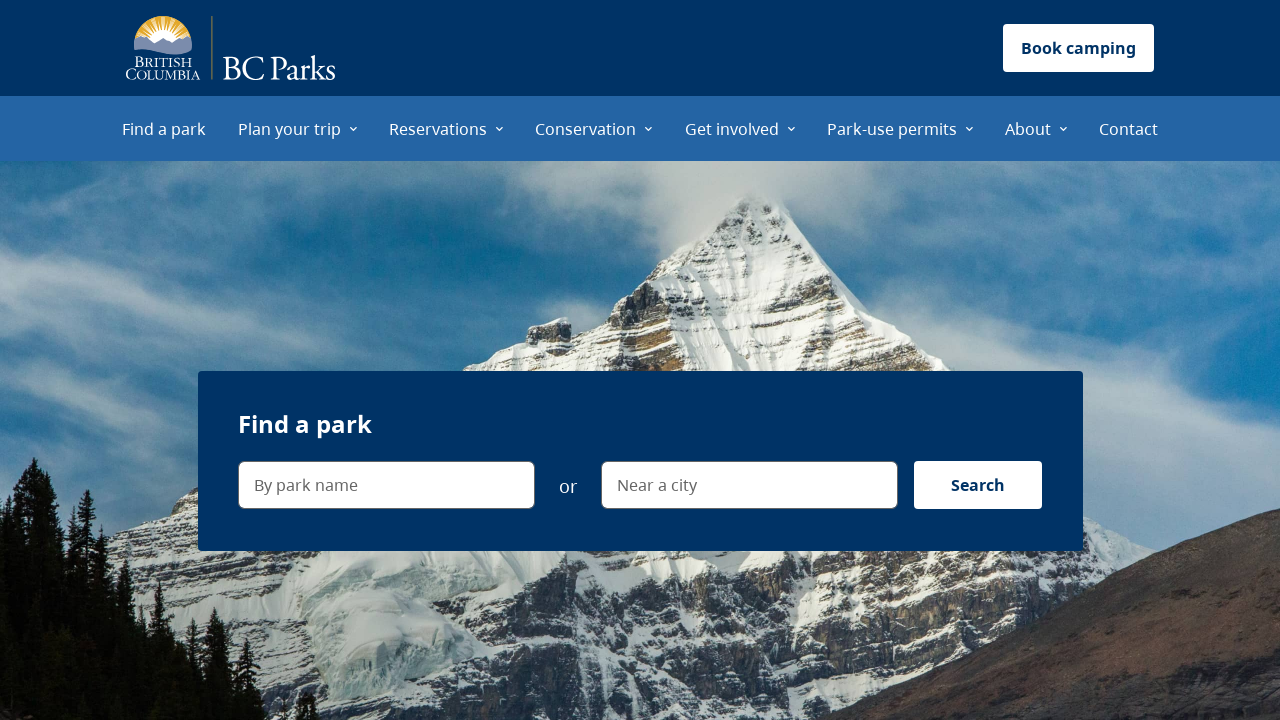

Waited for page to reach networkidle state
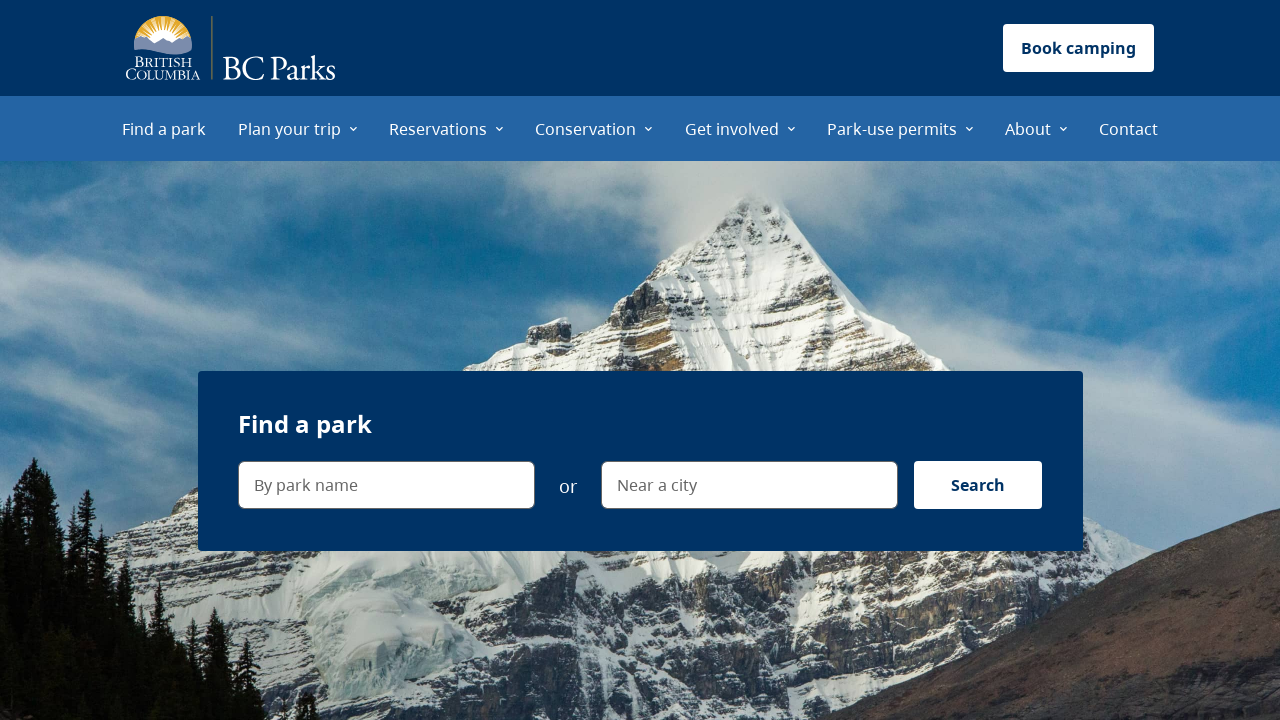

Clicked 'Plan your trip' menu item to open mega menu at (298, 128) on internal:role=menuitem[name="Plan your trip"i]
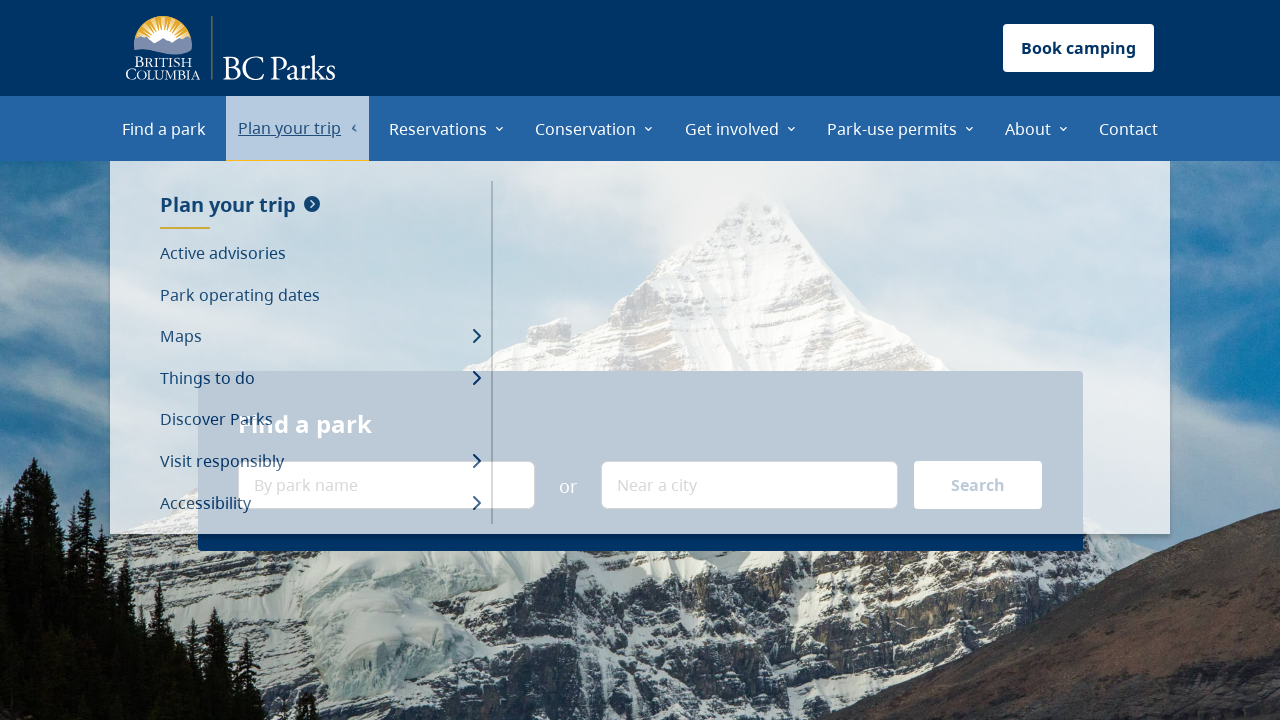

Clicked 'Park operating dates' menu item at (320, 295) on internal:role=menuitem[name="Park operating dates"i]
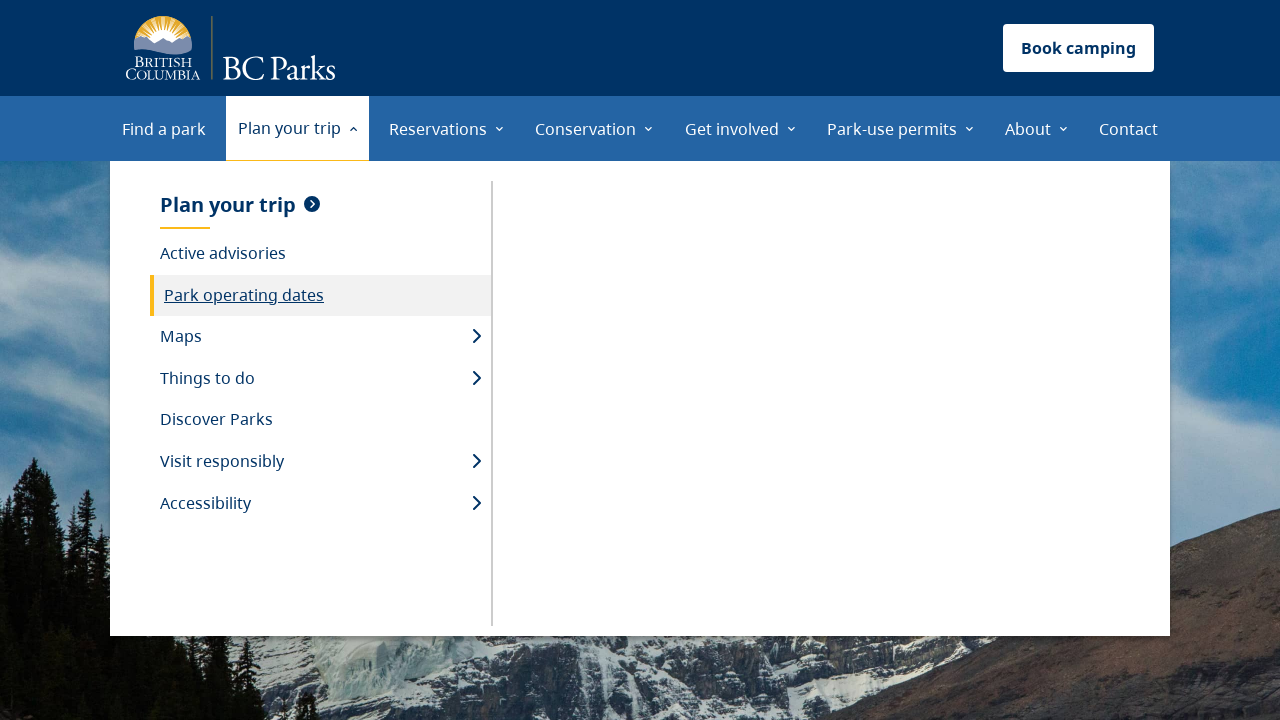

Verified URL is https://bcparks.ca/plan-your-trip/park-operating-dates/
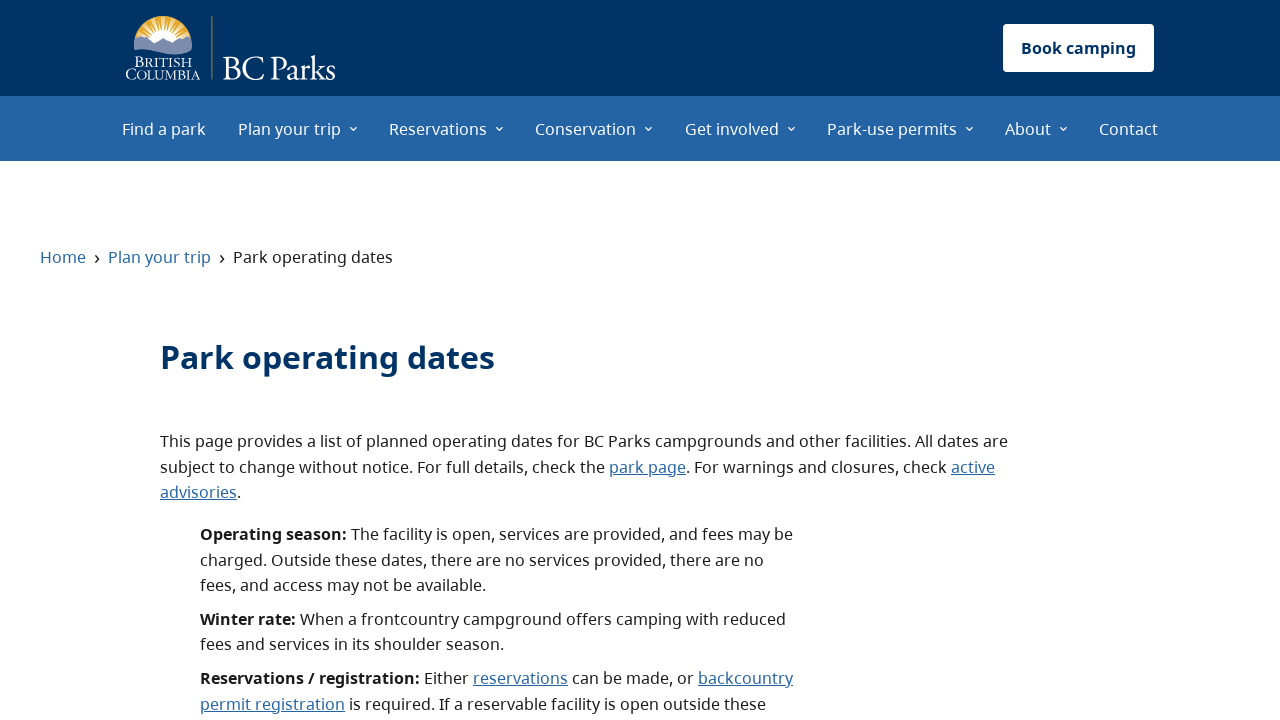

Verified page title is 'Park operating dates | BC Parks'
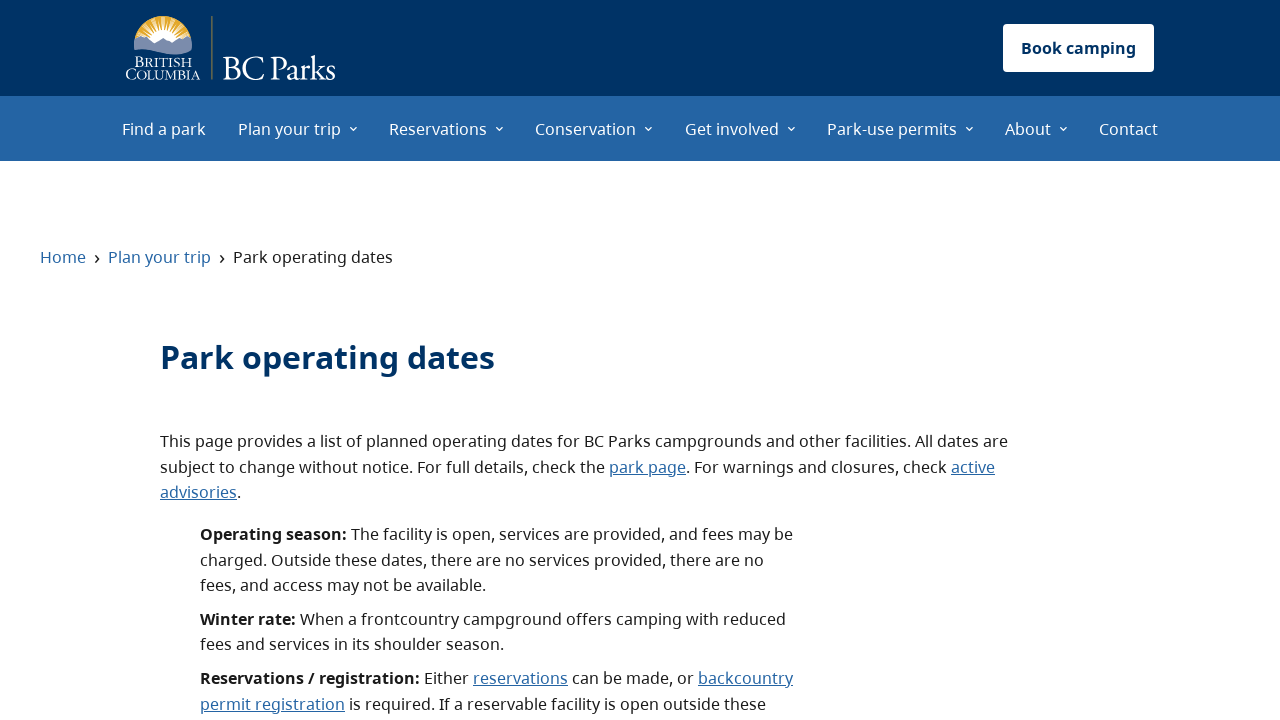

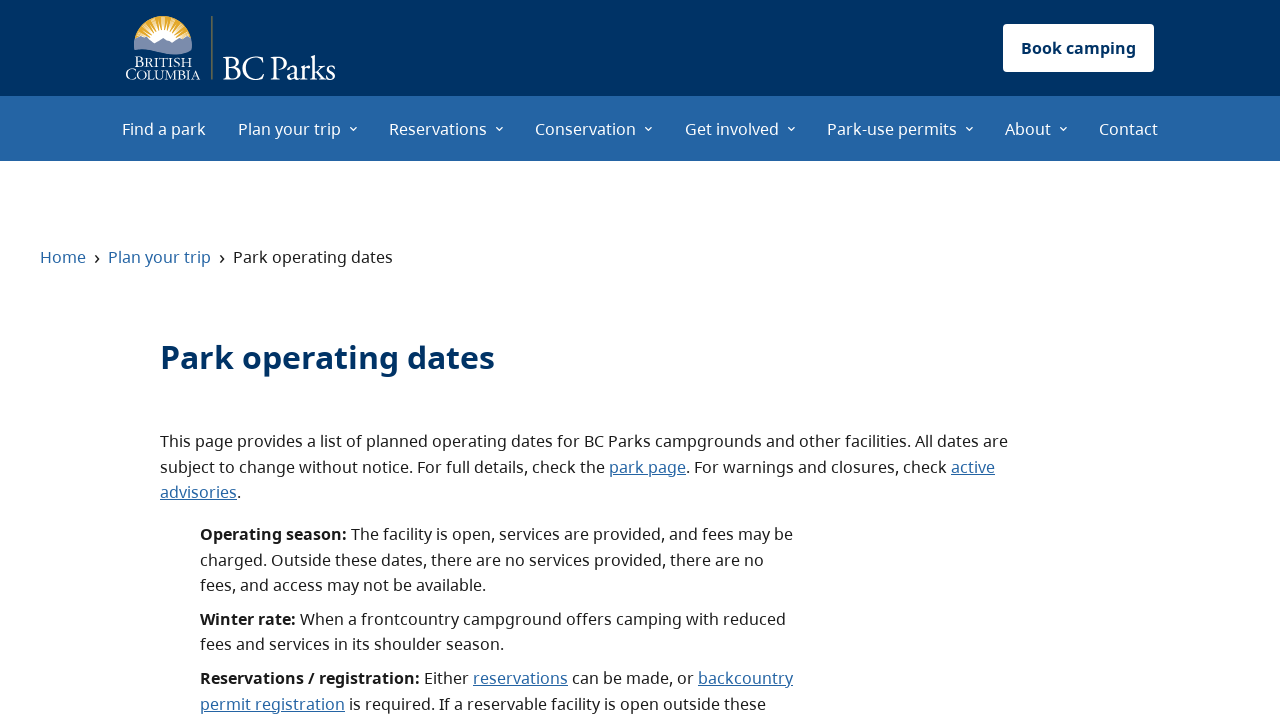